Tests an emoji picker form by switching to an iframe, selecting emoji category, clicking all emojis in the nature category, then filling out a form with various fields and submitting it.

Starting URL: https://www.jqueryscript.net/demo/Easy-iFrame-based-Twitter-Emoji-Picker-Plugin-jQuery-Emoojis/

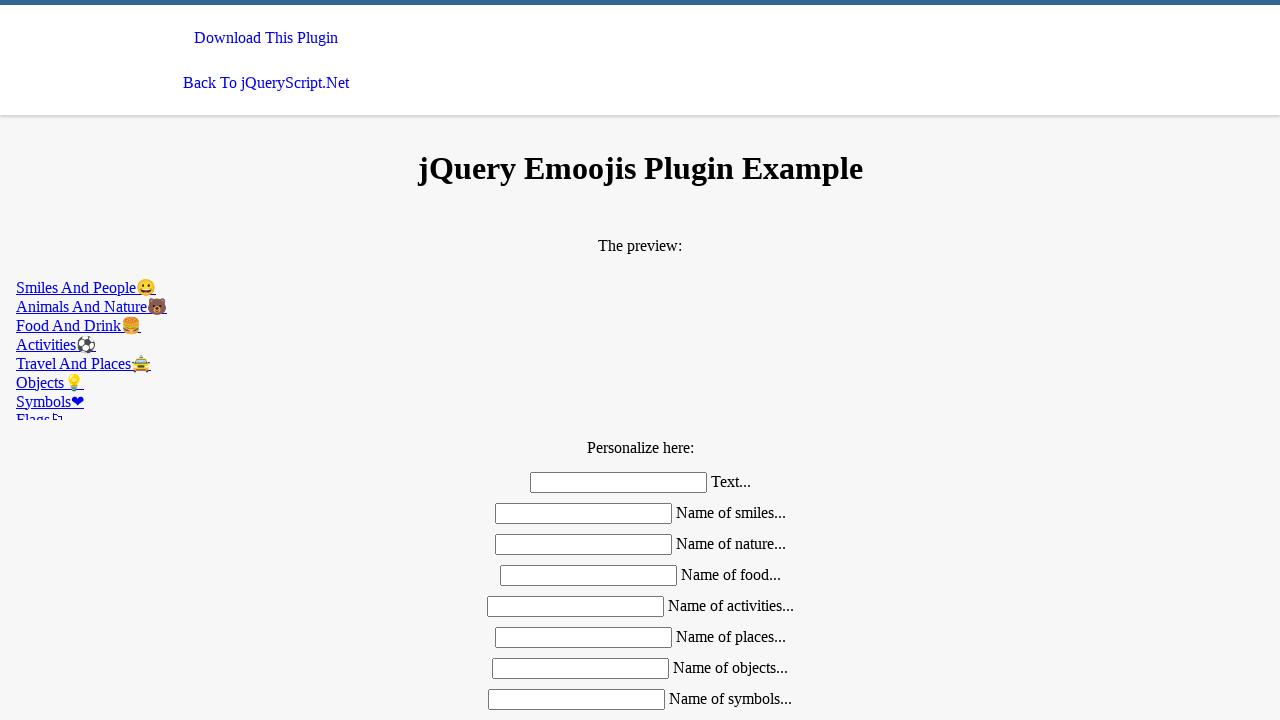

Waited for and located emoji iframe
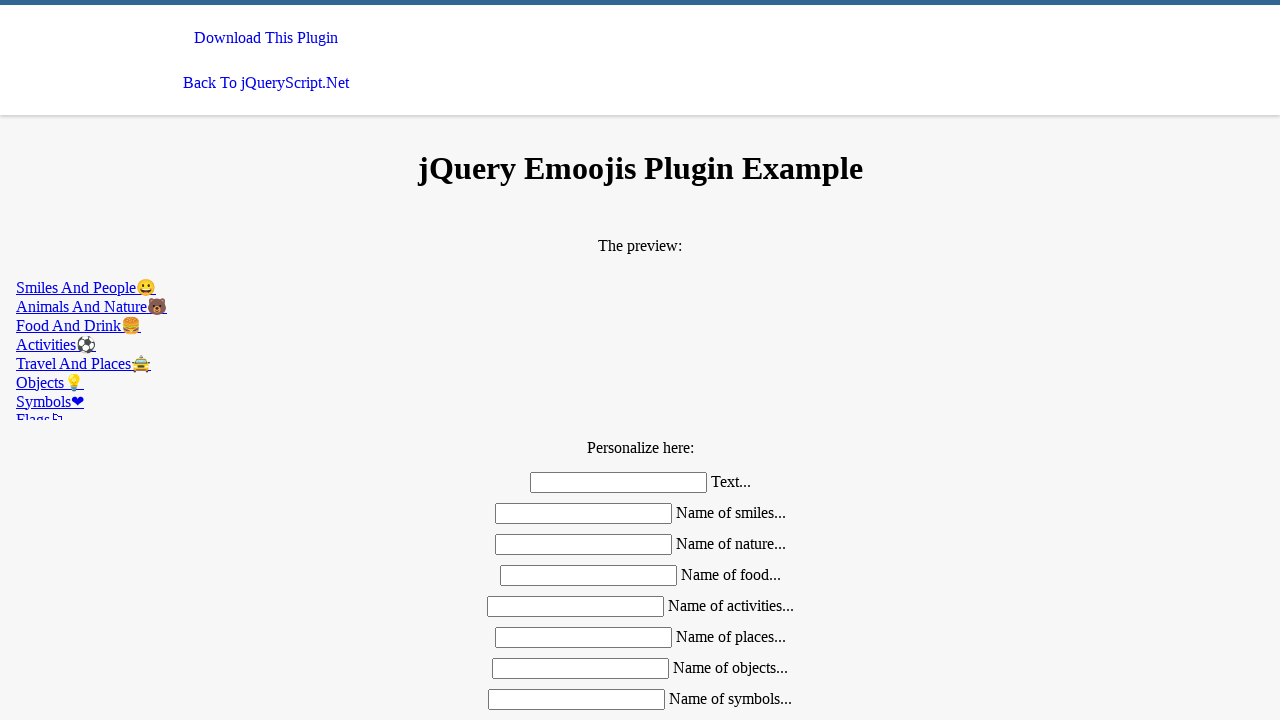

Switched to emoji iframe content frame
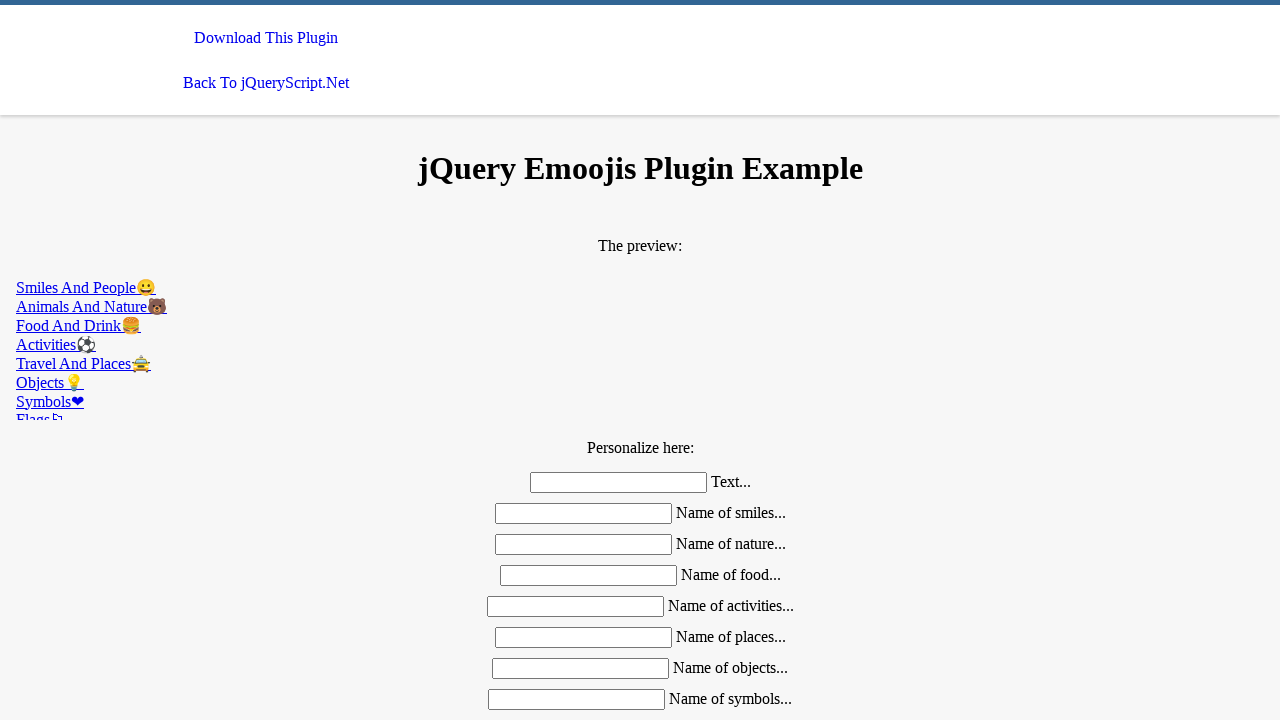

Clicked on nature emoji category at (640, 306) on a[href='#nature']
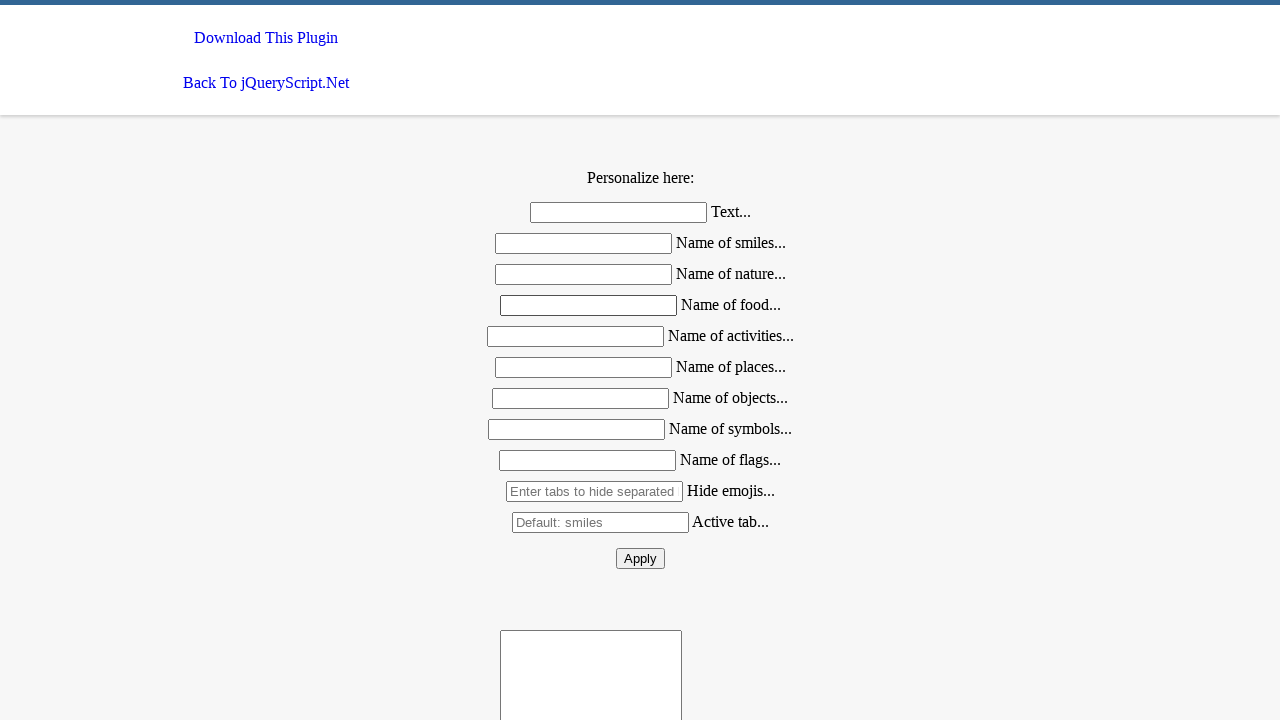

Located all nature category emojis
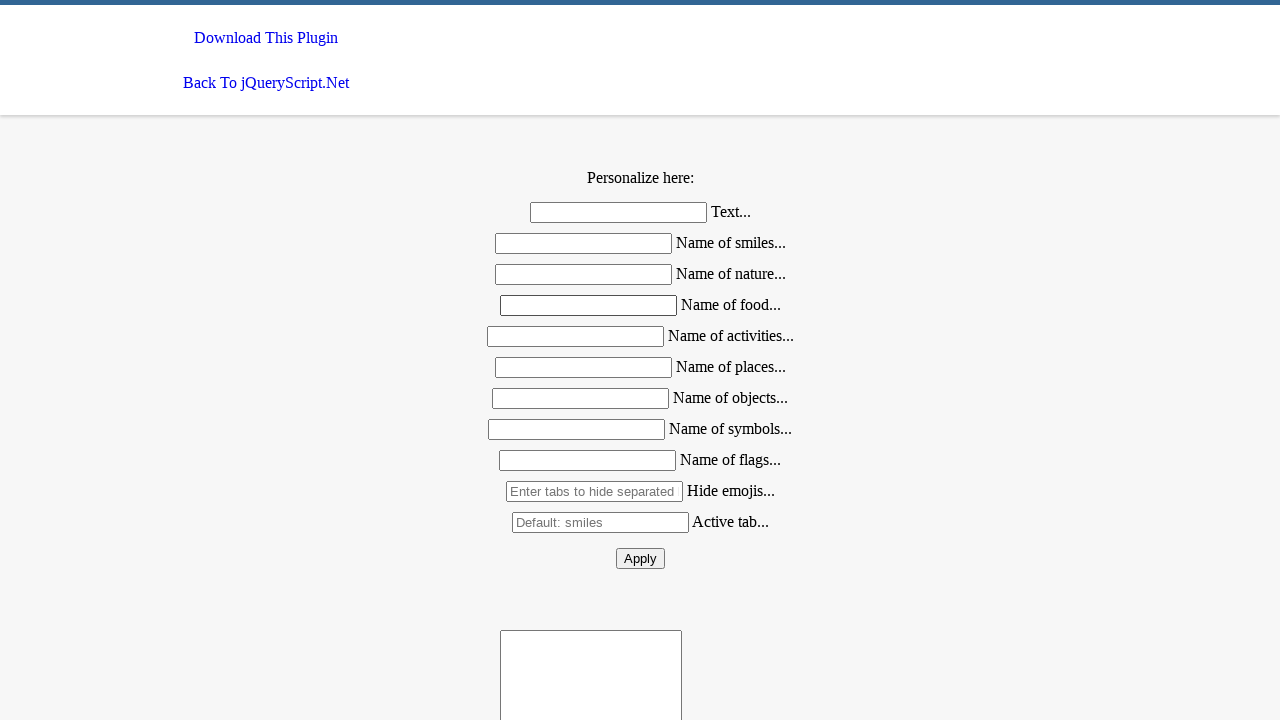

Filled text field with 'Test User' on #text
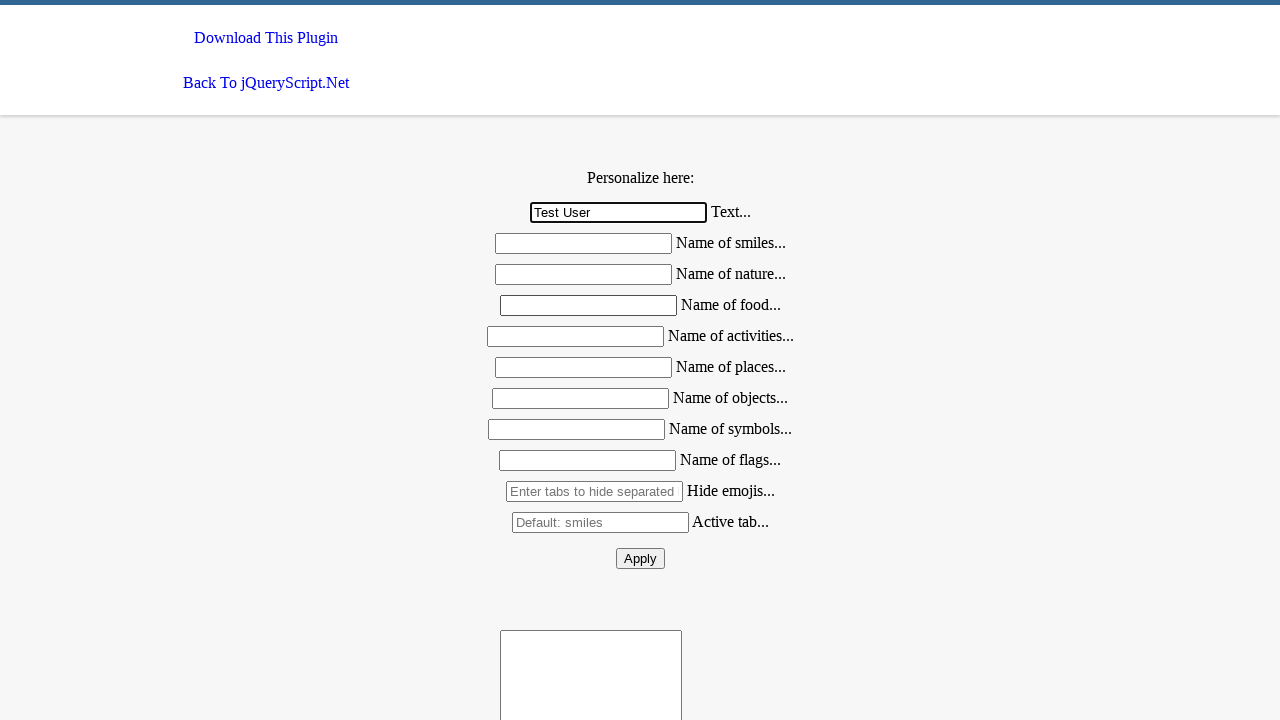

Filled smiles field with 'Selenium' on #smiles
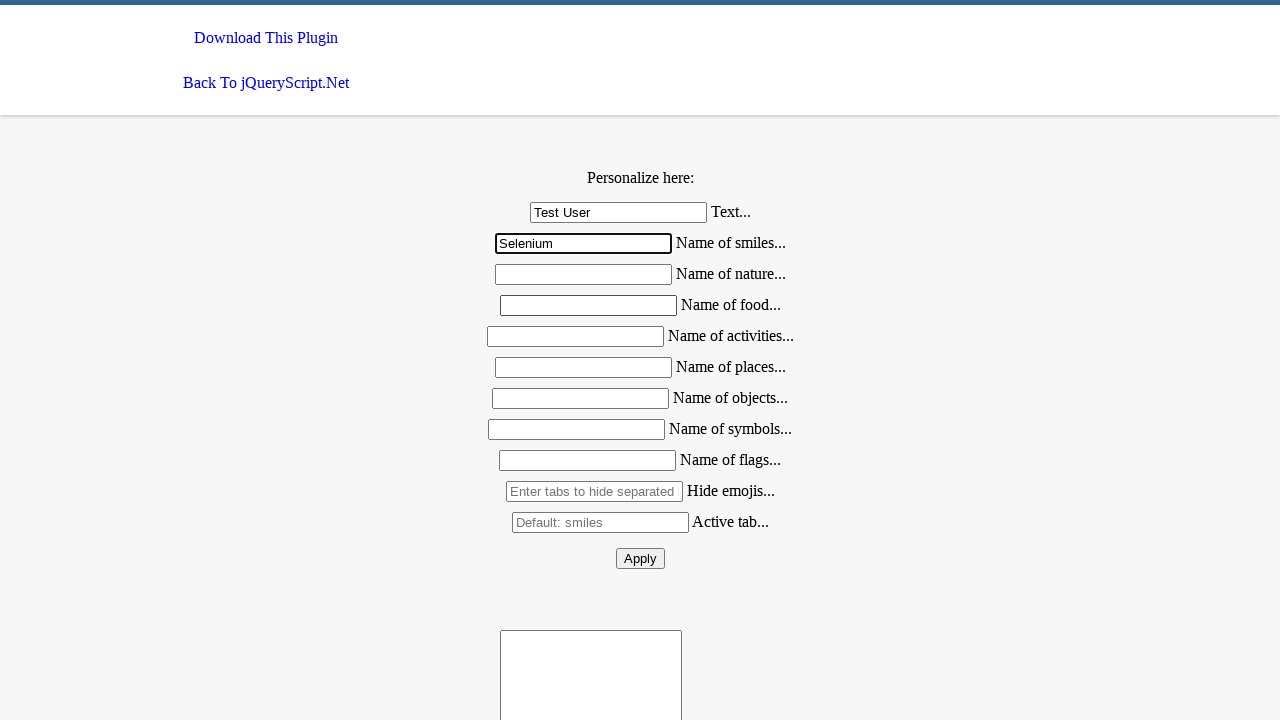

Filled nature field with 'Automation' on #nature
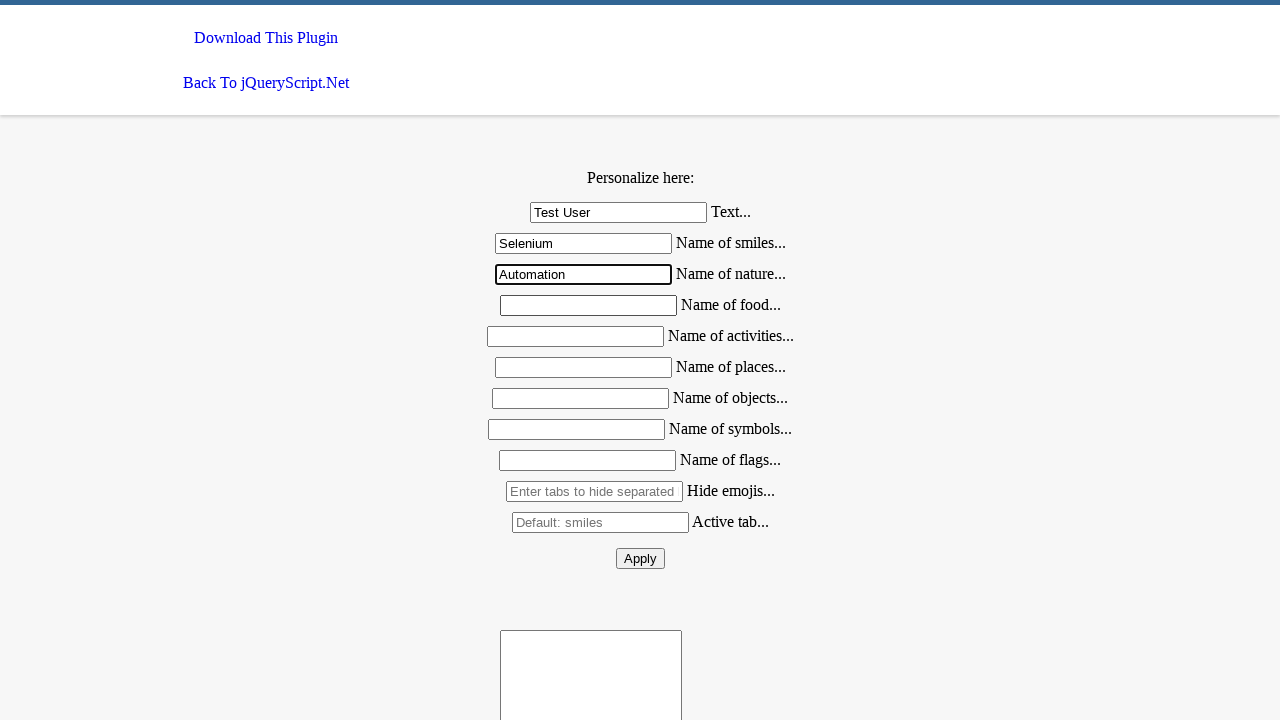

Filled food field with 'Pizza' on #food
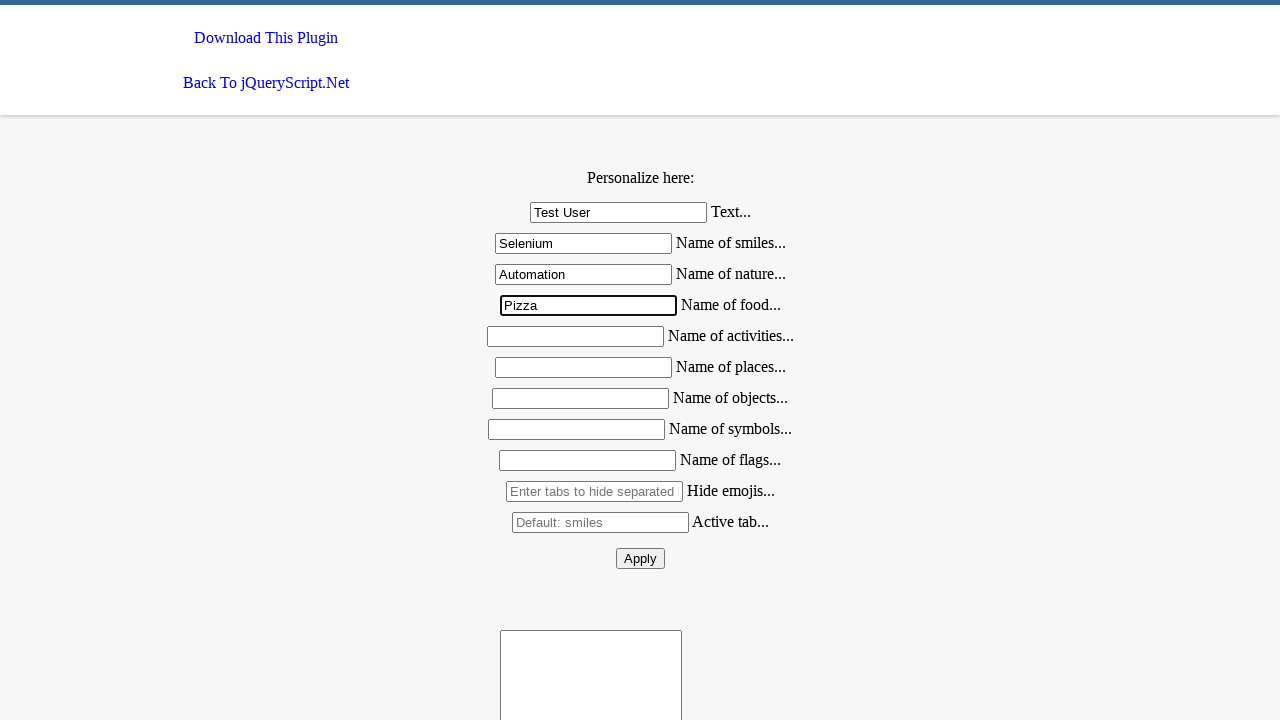

Filled activities field with 'Coding' on #activities
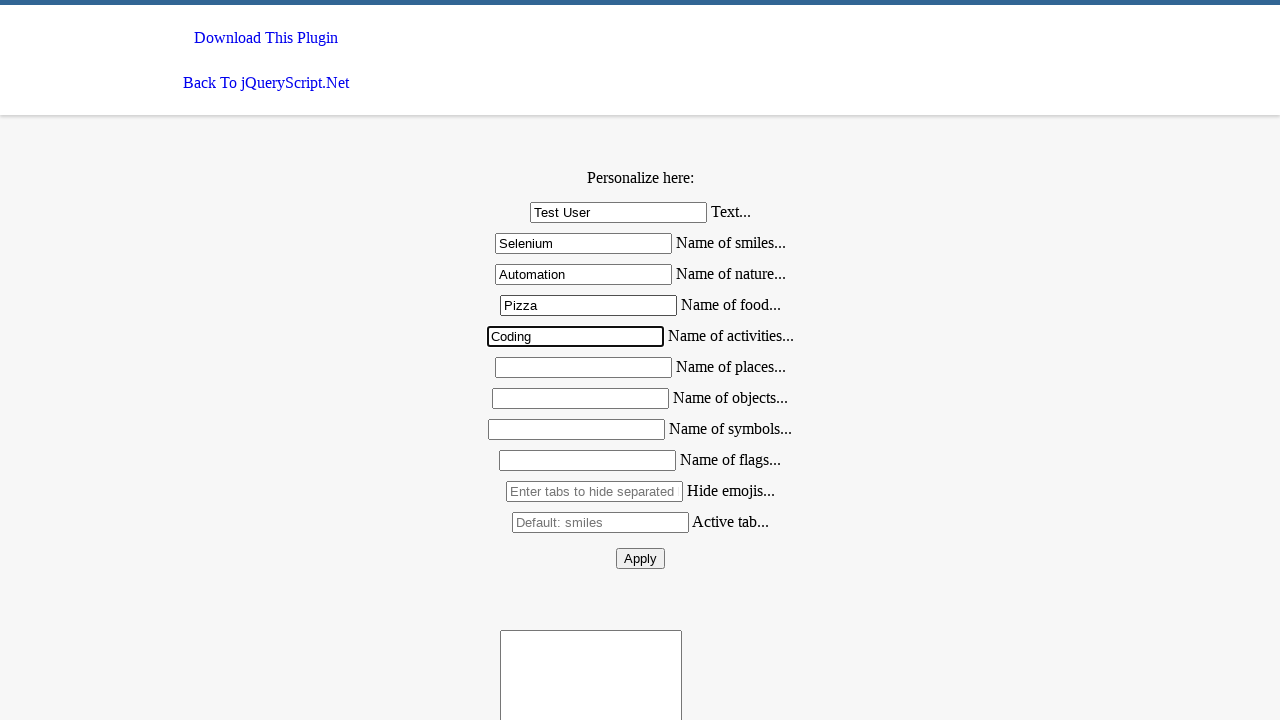

Filled places field with 'Home' on #places
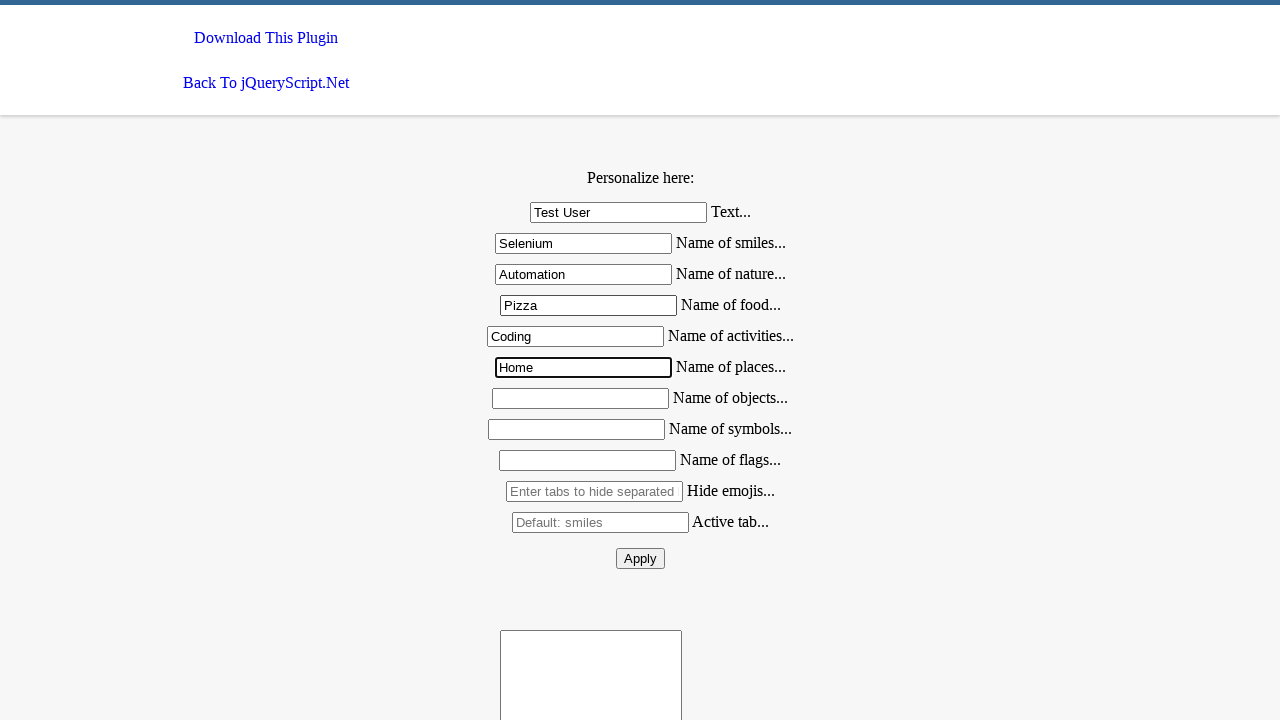

Filled objects field with 'Laptop' on #objects
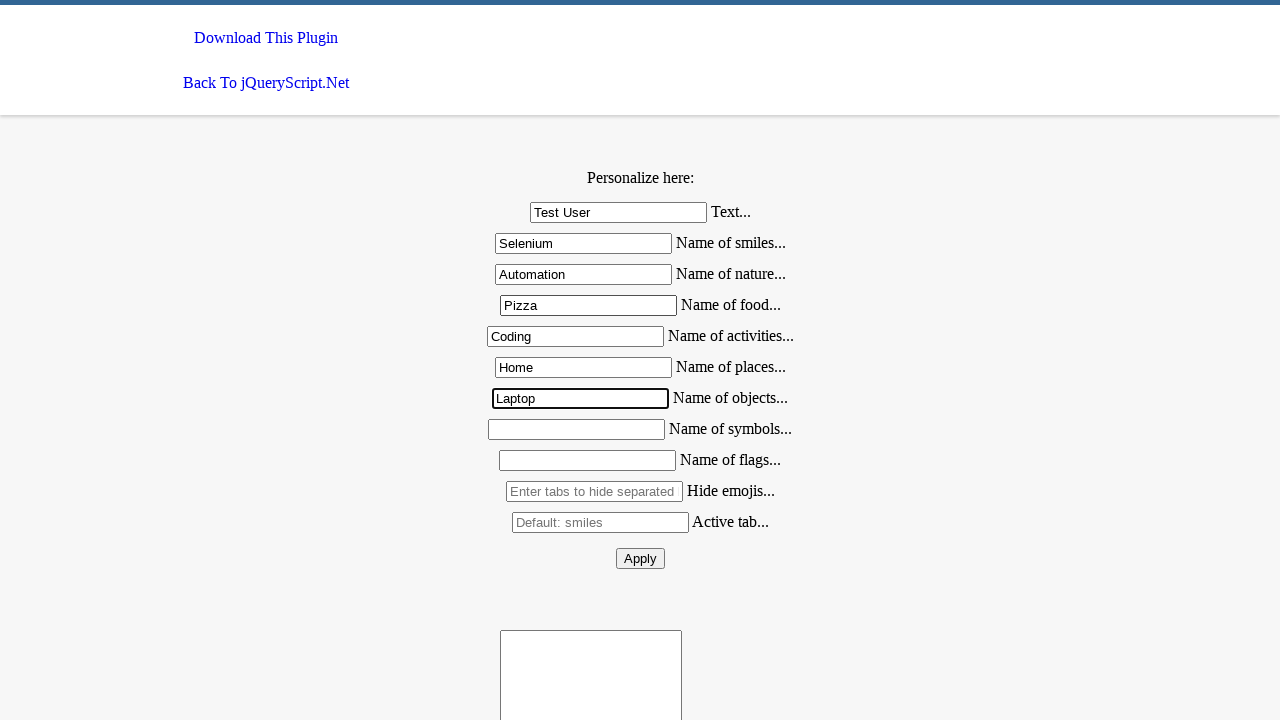

Filled symbols field with heart emoji on #symbols
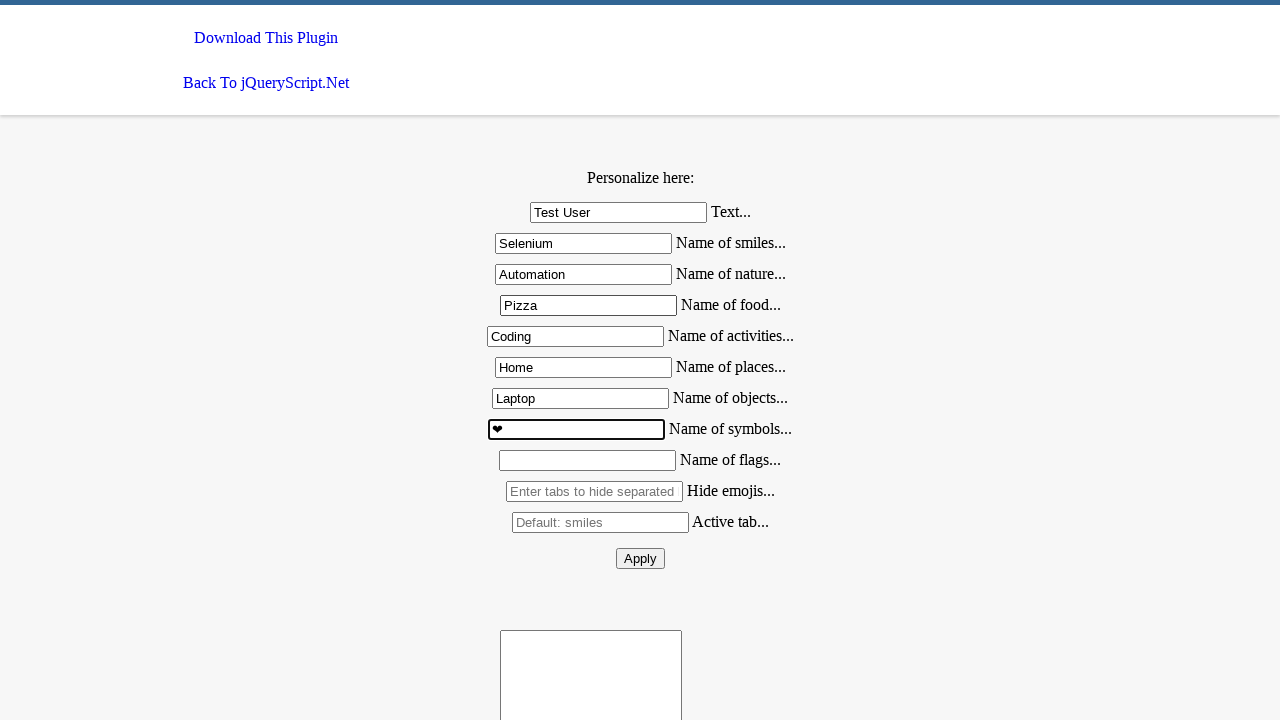

Filled flags field with 'Flag test' on #flags
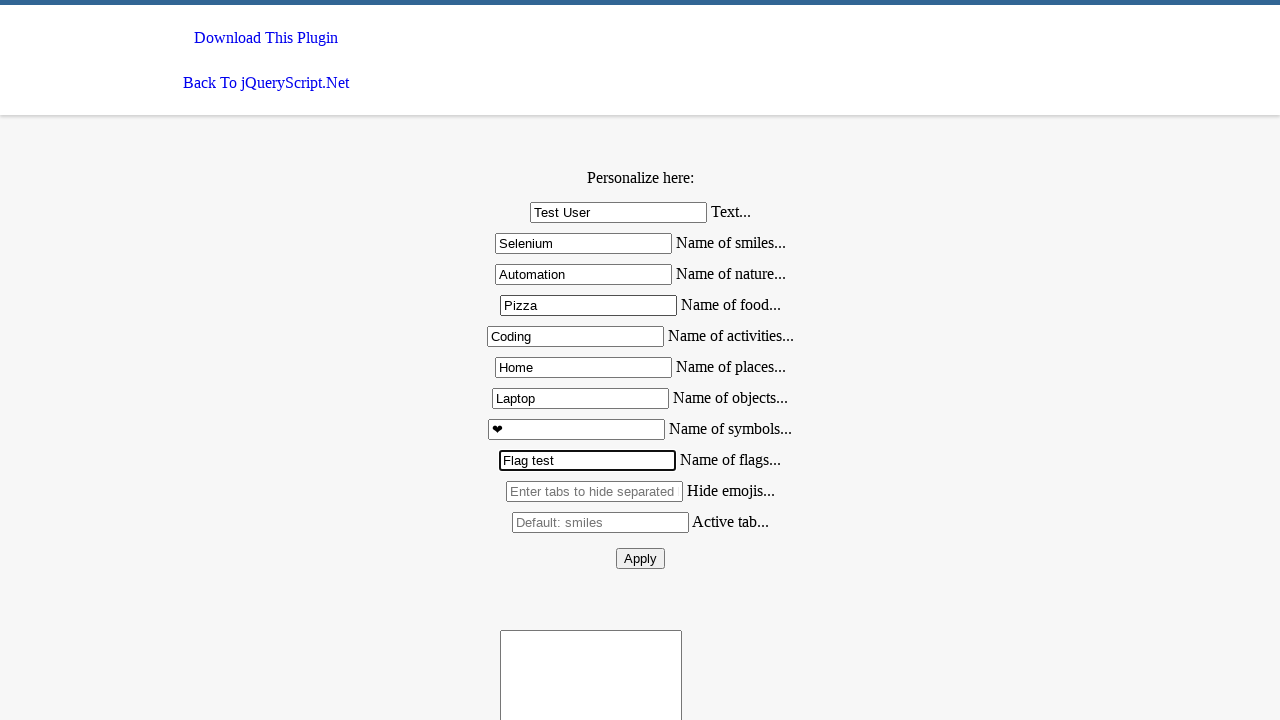

Clicked send button to submit form at (640, 558) on #send
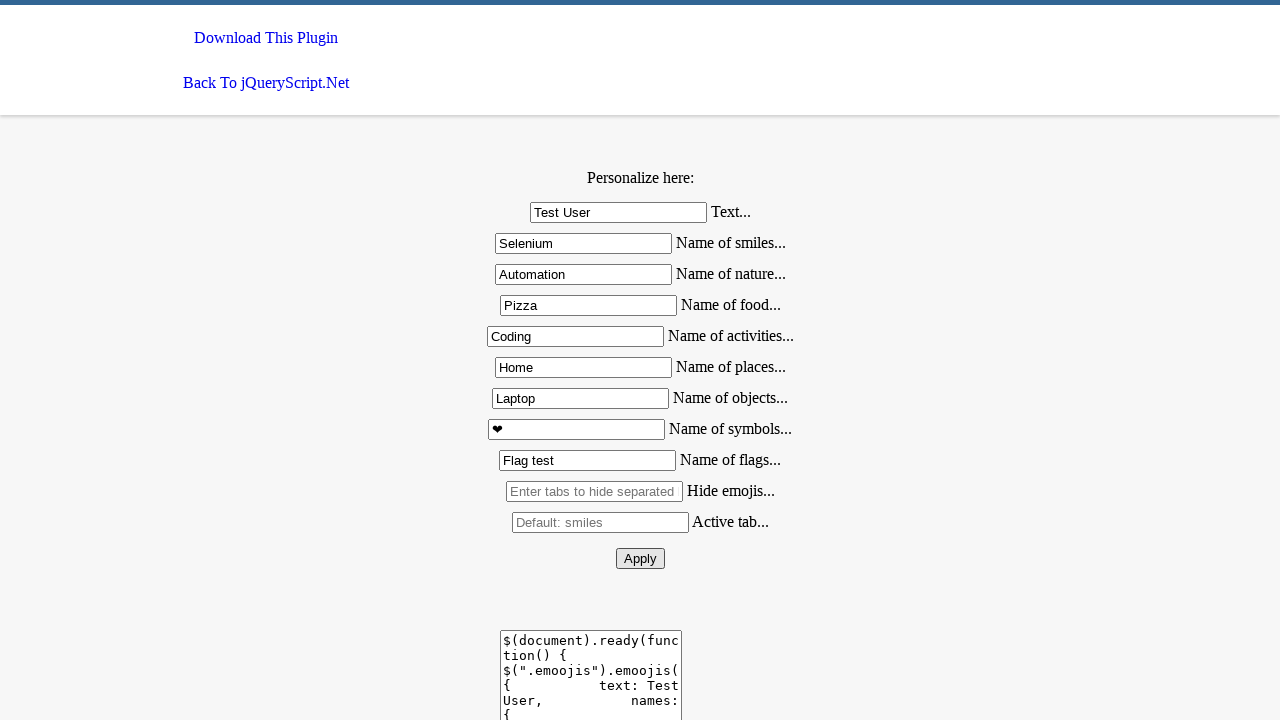

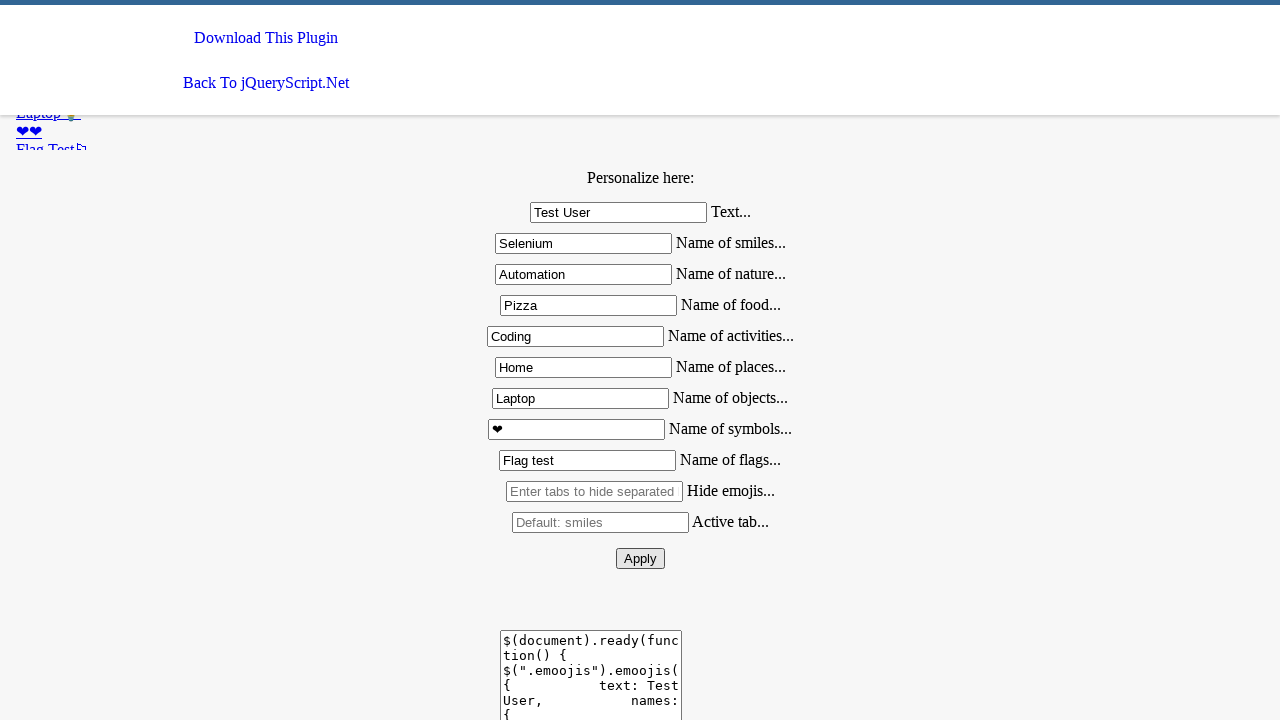